Tests a prompt dialog by clicking a button to trigger the prompt, entering text, and accepting it

Starting URL: https://selenium08.blogspot.com/2019/07/alert-test.html

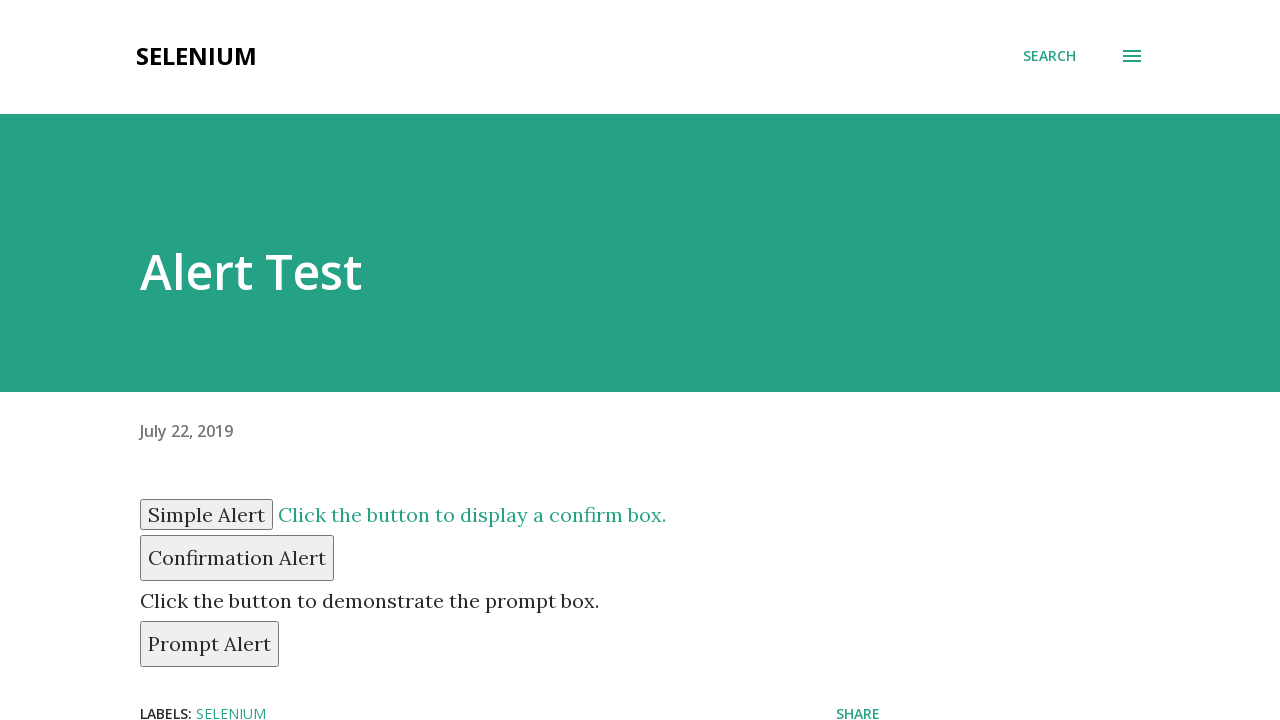

Set up dialog handler for prompt dialog
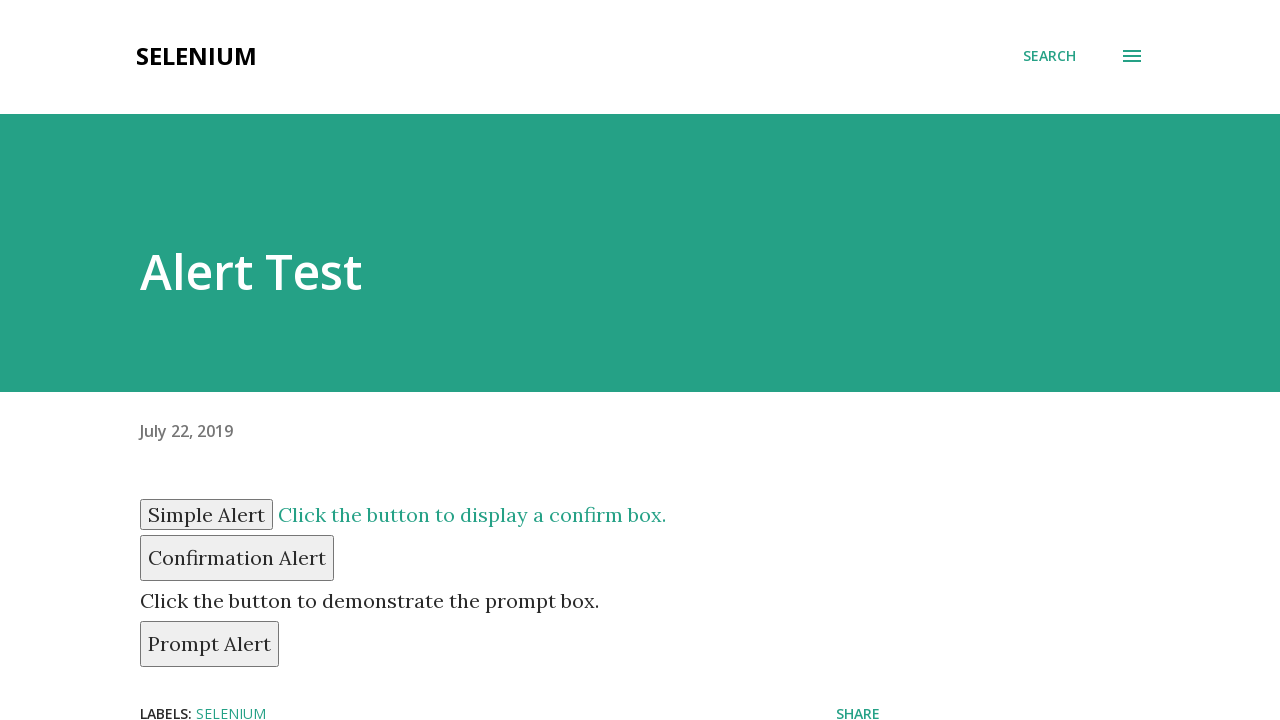

Clicked prompt button to trigger prompt dialog at (210, 644) on button#prompt
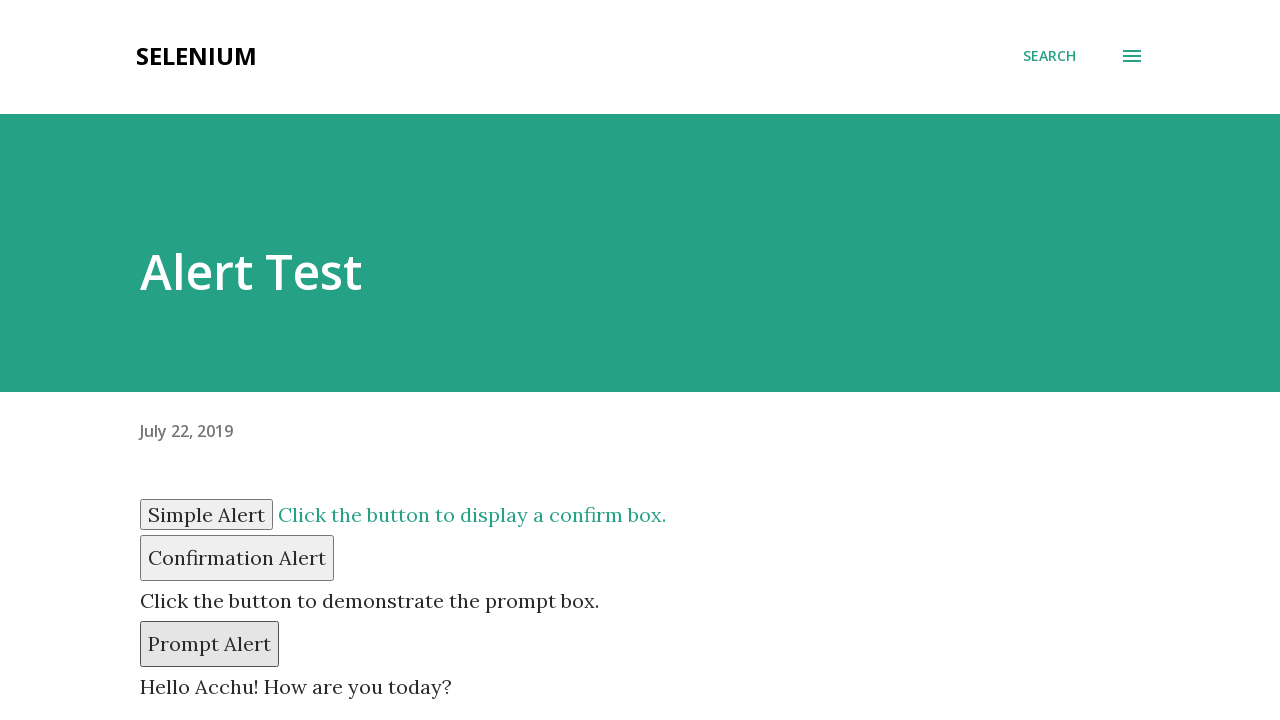

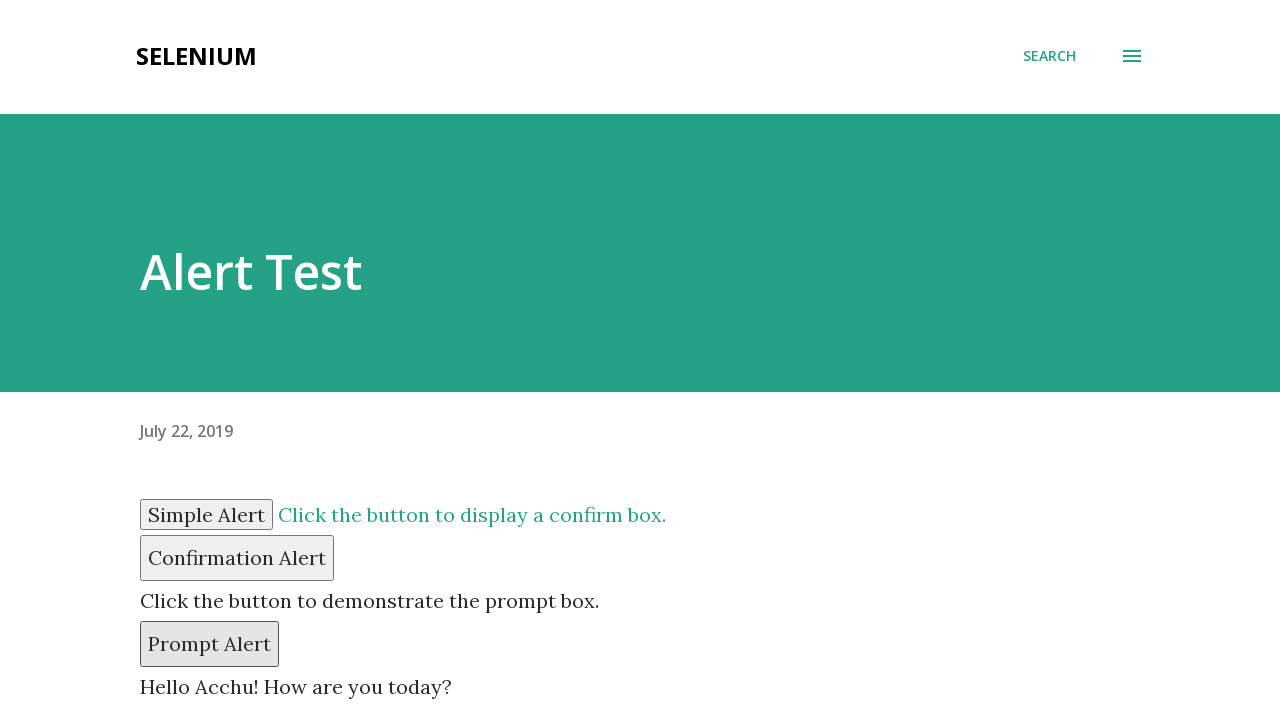